Tests that entered text is trimmed when saving edits

Starting URL: https://demo.playwright.dev/todomvc

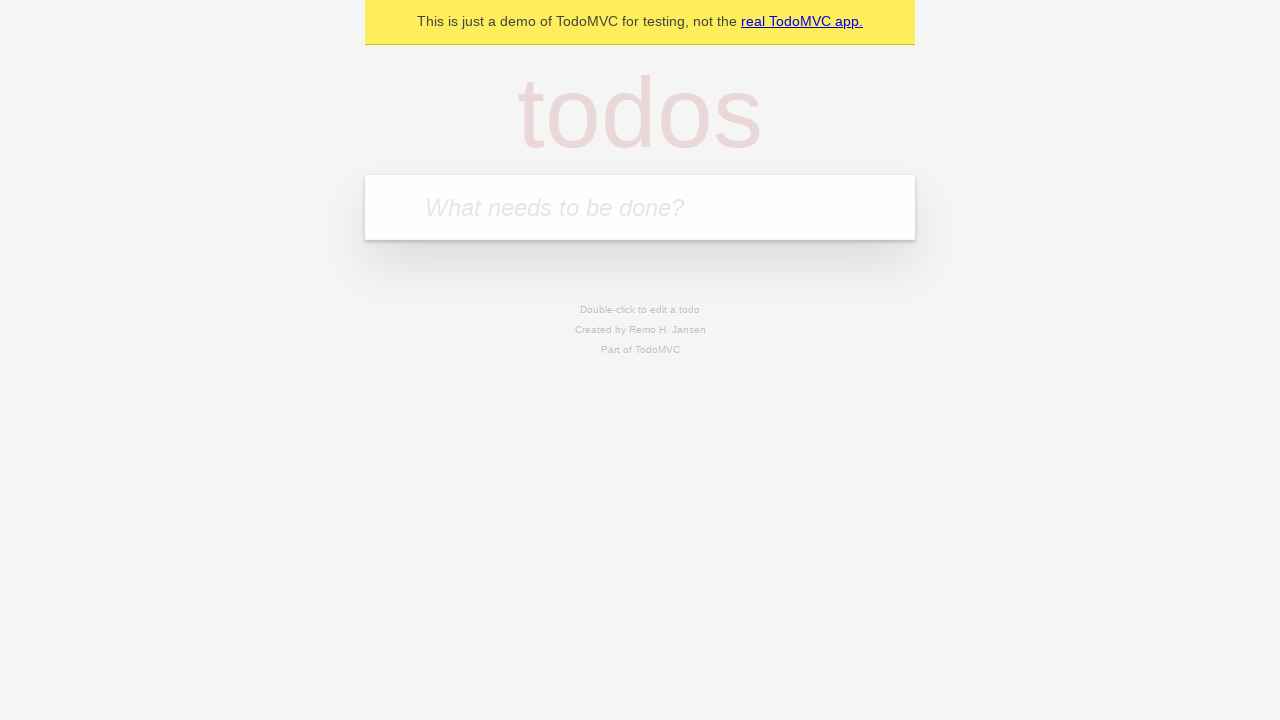

Filled todo input with 'buy some cheese' on internal:attr=[placeholder="What needs to be done?"i]
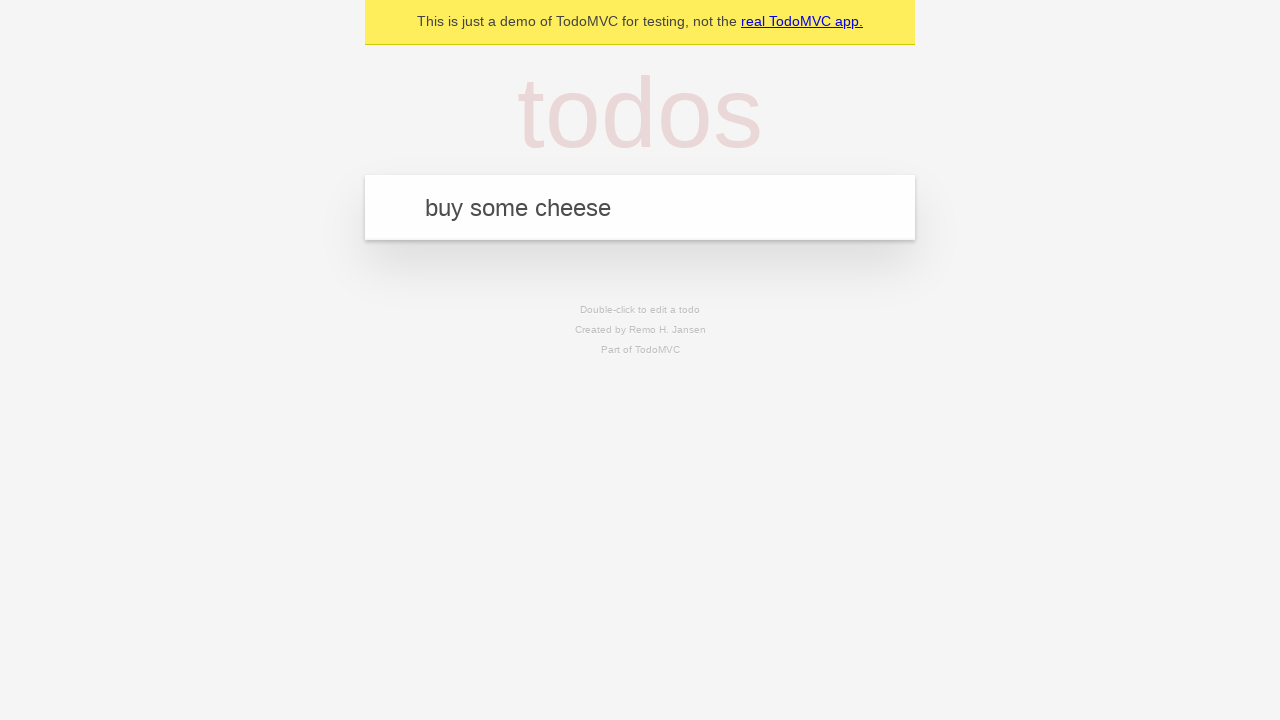

Pressed Enter to create first todo on internal:attr=[placeholder="What needs to be done?"i]
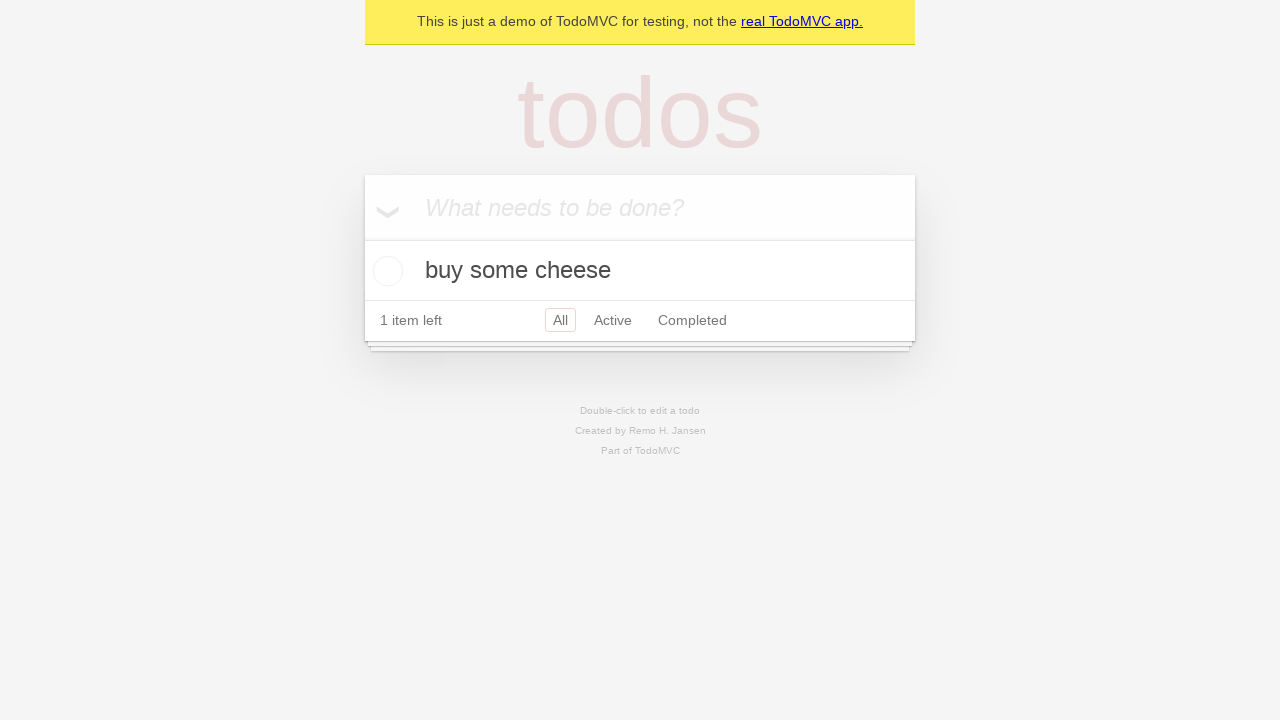

Filled todo input with 'feed the cat' on internal:attr=[placeholder="What needs to be done?"i]
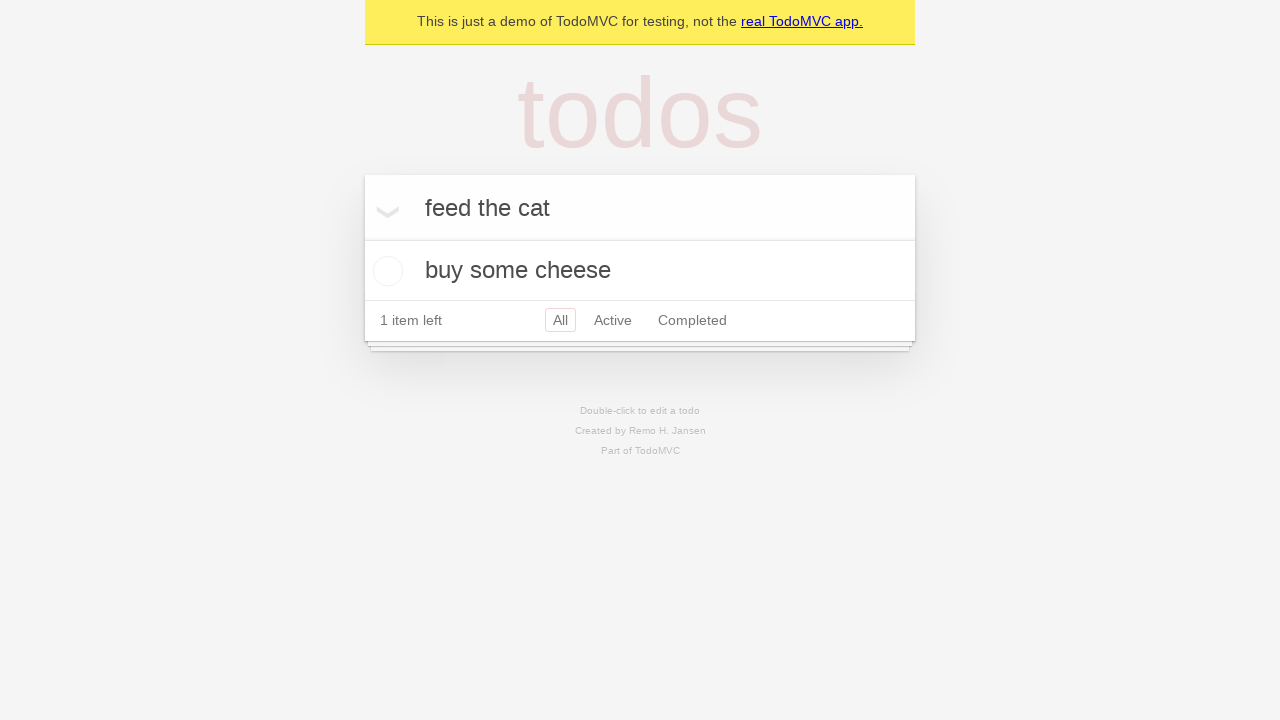

Pressed Enter to create second todo on internal:attr=[placeholder="What needs to be done?"i]
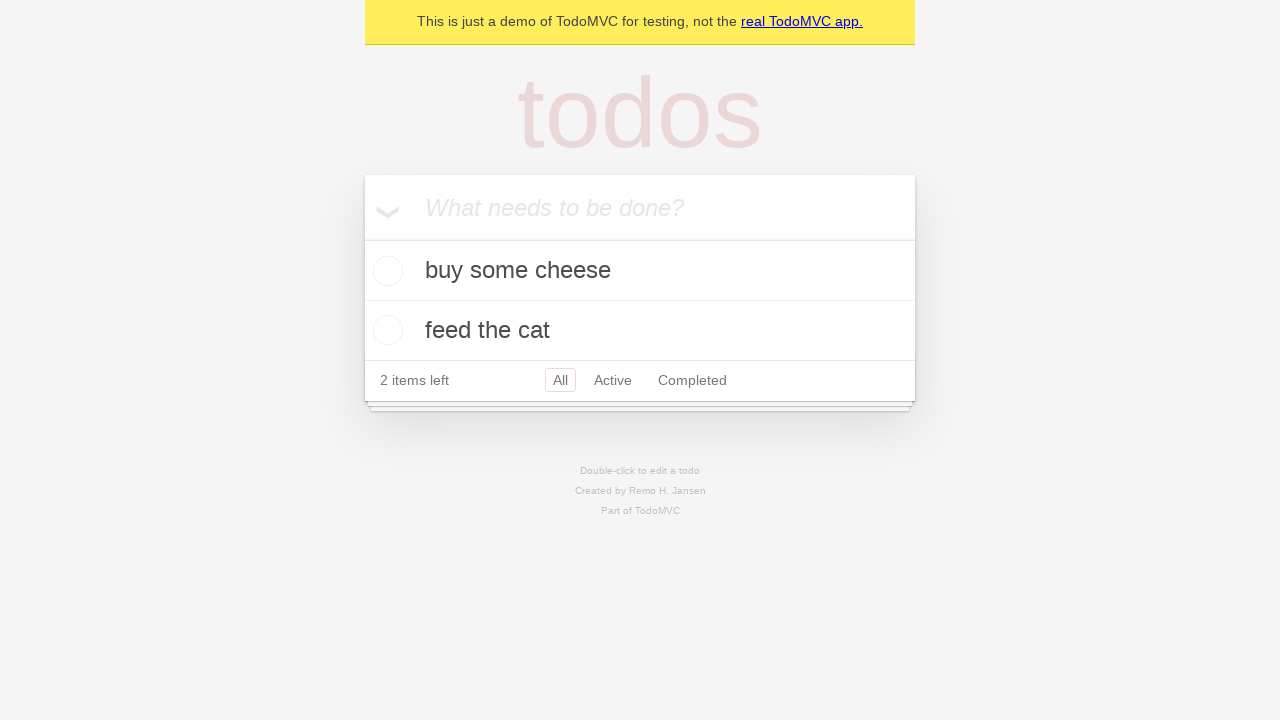

Filled todo input with 'book a doctors appointment' on internal:attr=[placeholder="What needs to be done?"i]
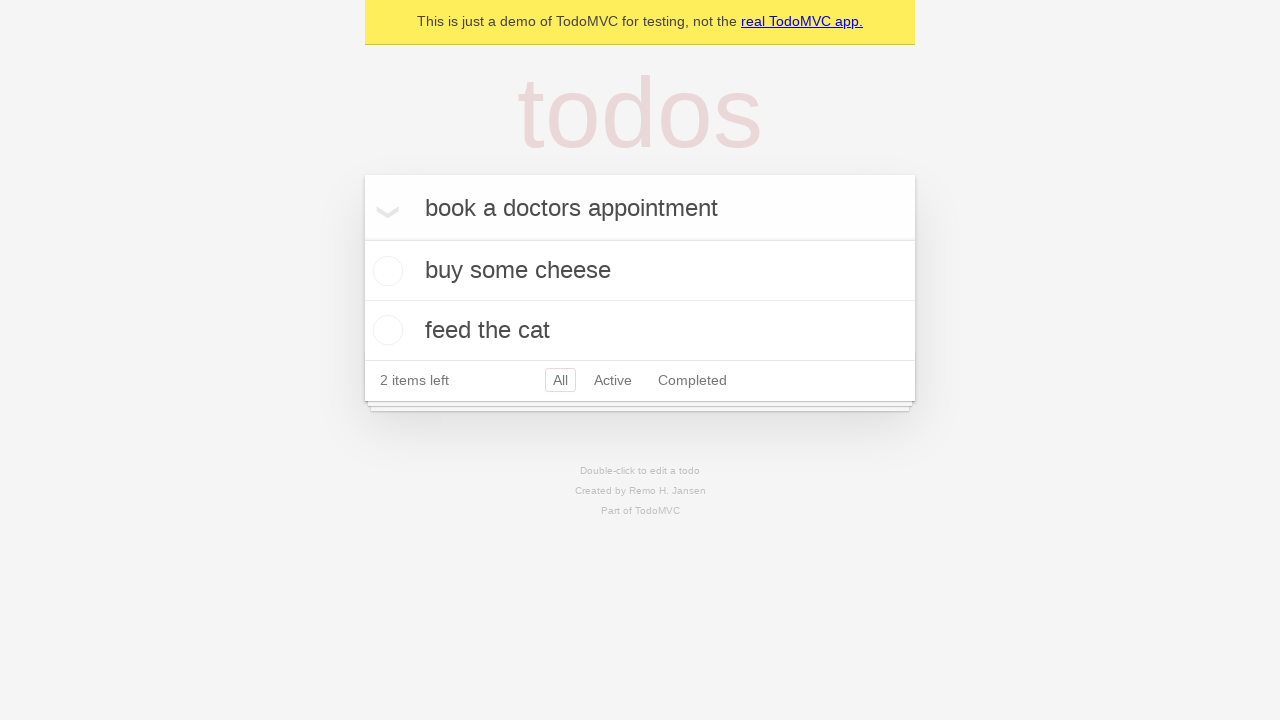

Pressed Enter to create third todo on internal:attr=[placeholder="What needs to be done?"i]
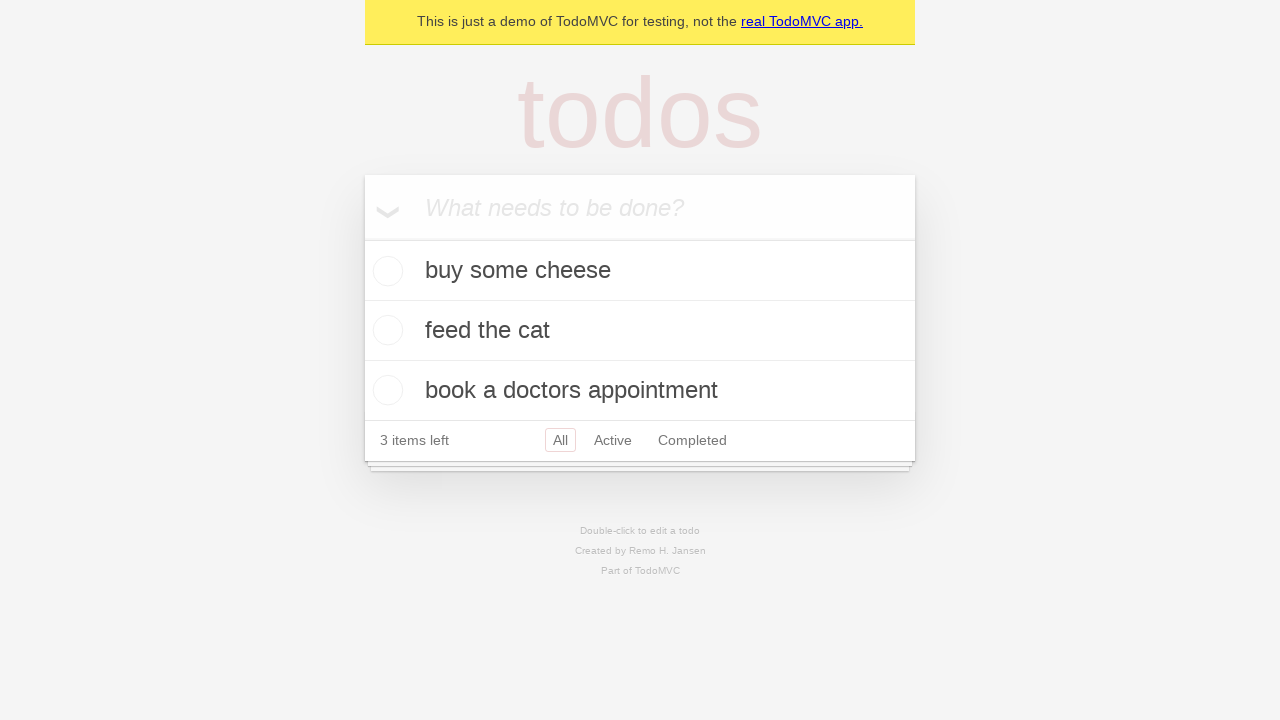

Double-clicked second todo to enter edit mode at (640, 331) on internal:testid=[data-testid="todo-item"s] >> nth=1
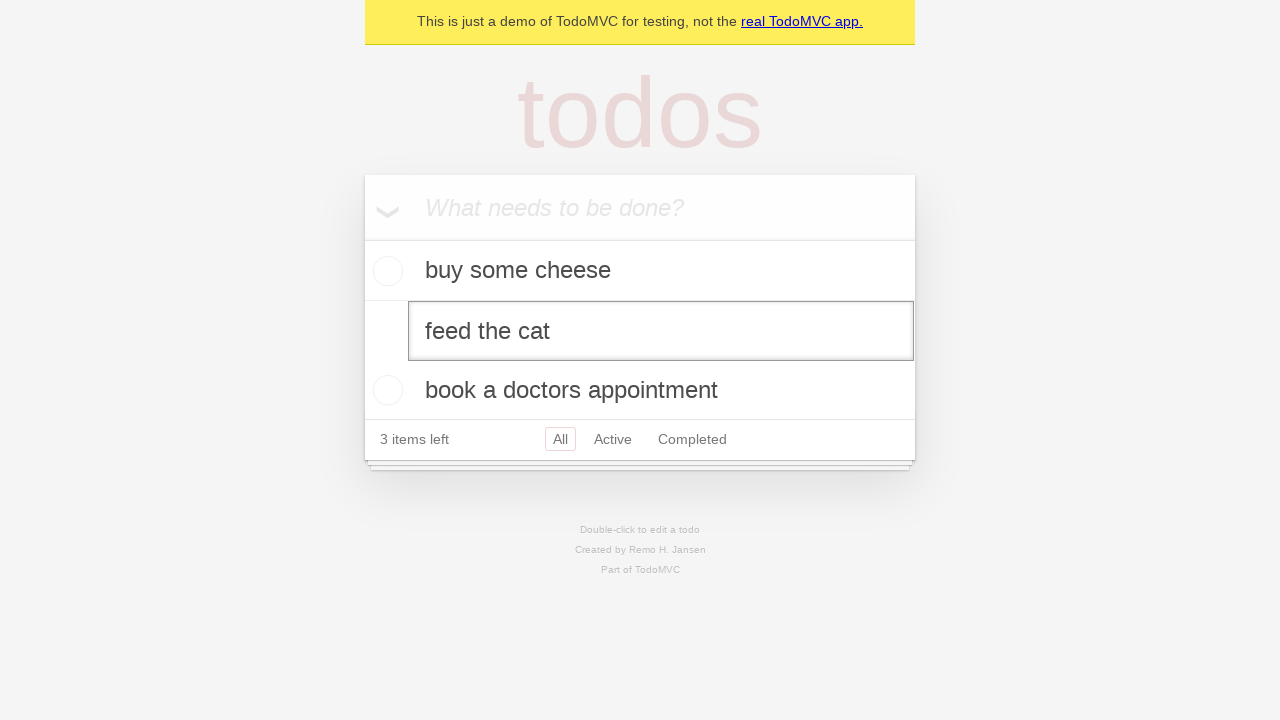

Filled edit field with '    buy some sausages    ' (with leading and trailing whitespace) on internal:testid=[data-testid="todo-item"s] >> nth=1 >> internal:role=textbox[nam
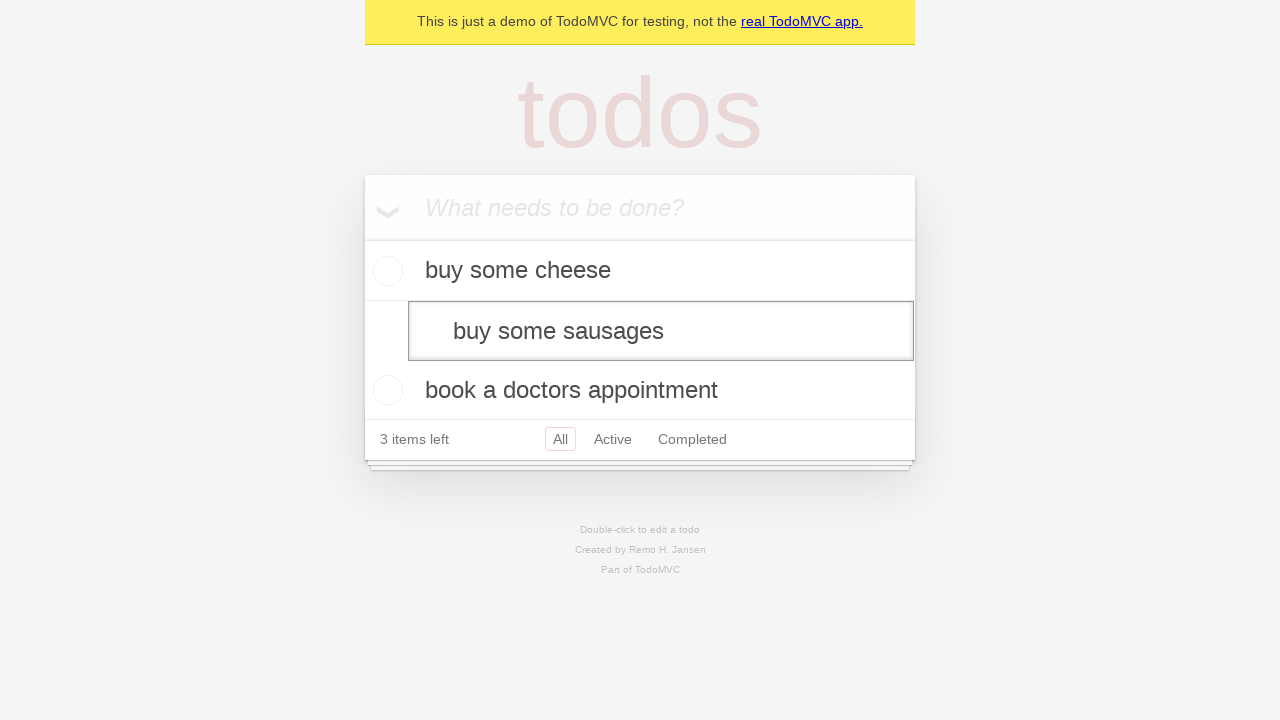

Pressed Enter to save edited todo, verifying text is trimmed on internal:testid=[data-testid="todo-item"s] >> nth=1 >> internal:role=textbox[nam
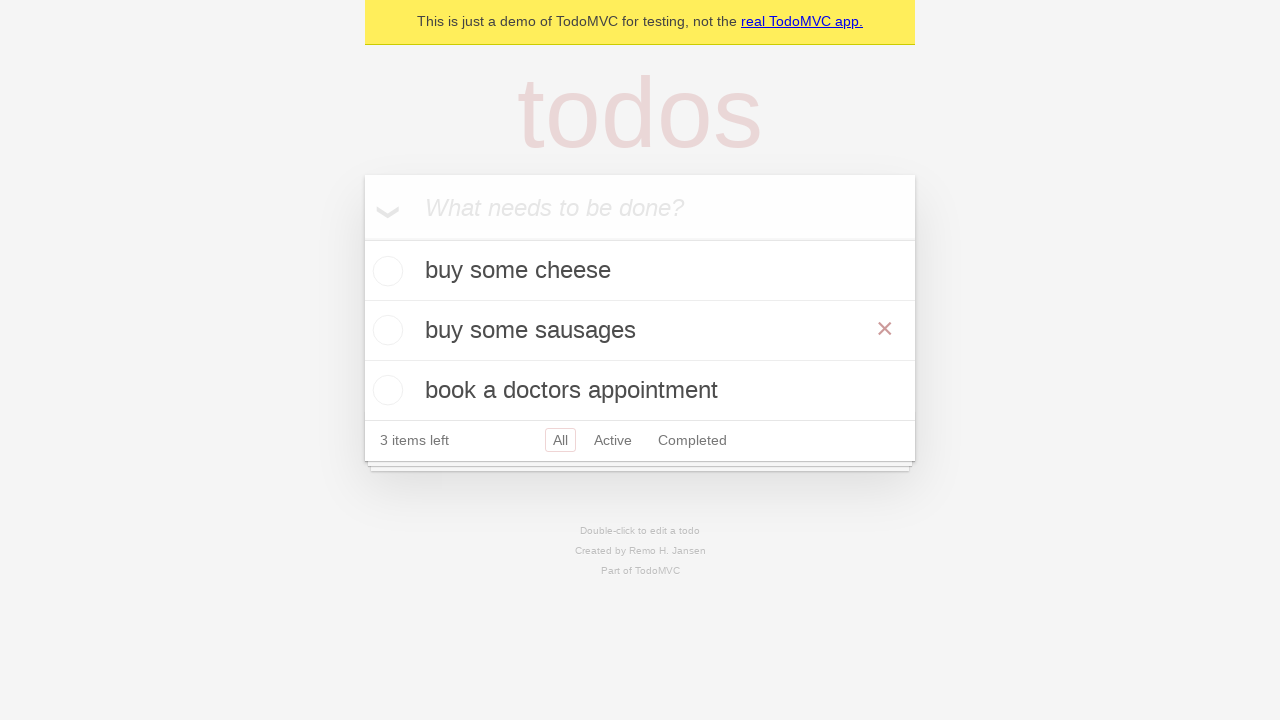

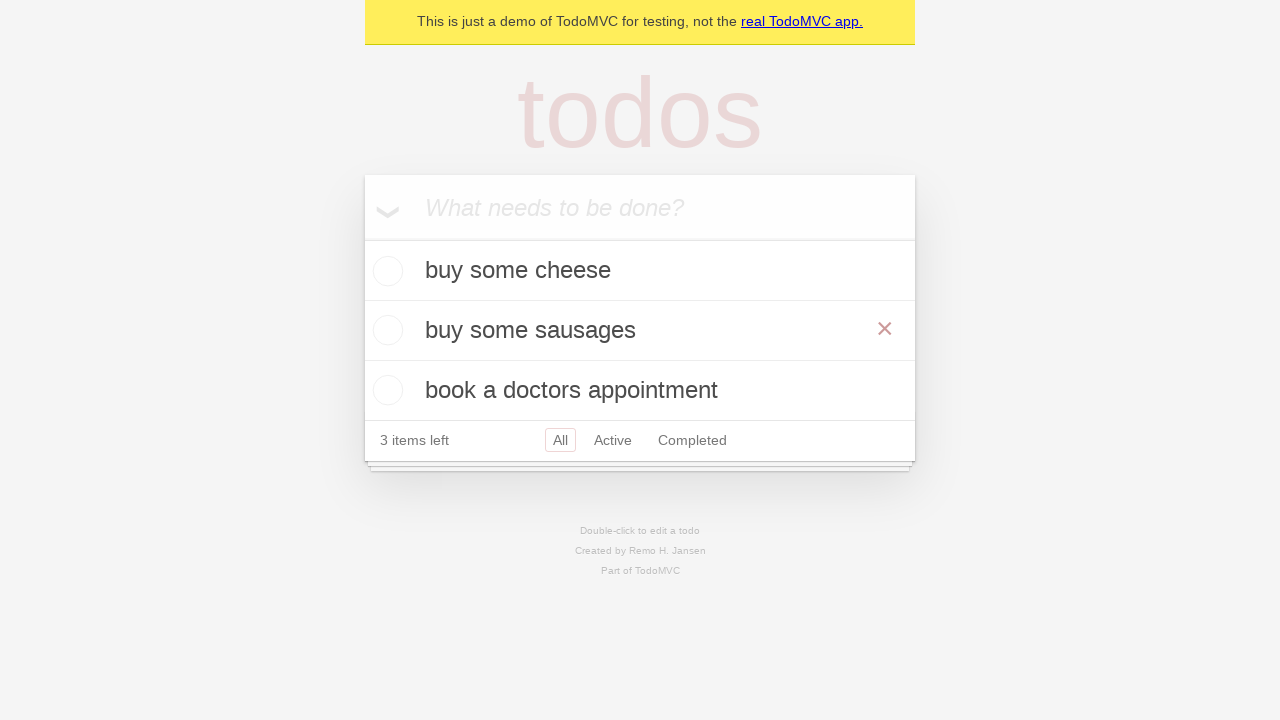